Navigates to the Demoblaze demo e-commerce site and verifies that links and product listings are displayed on the homepage

Starting URL: https://www.demoblaze.com/index.html

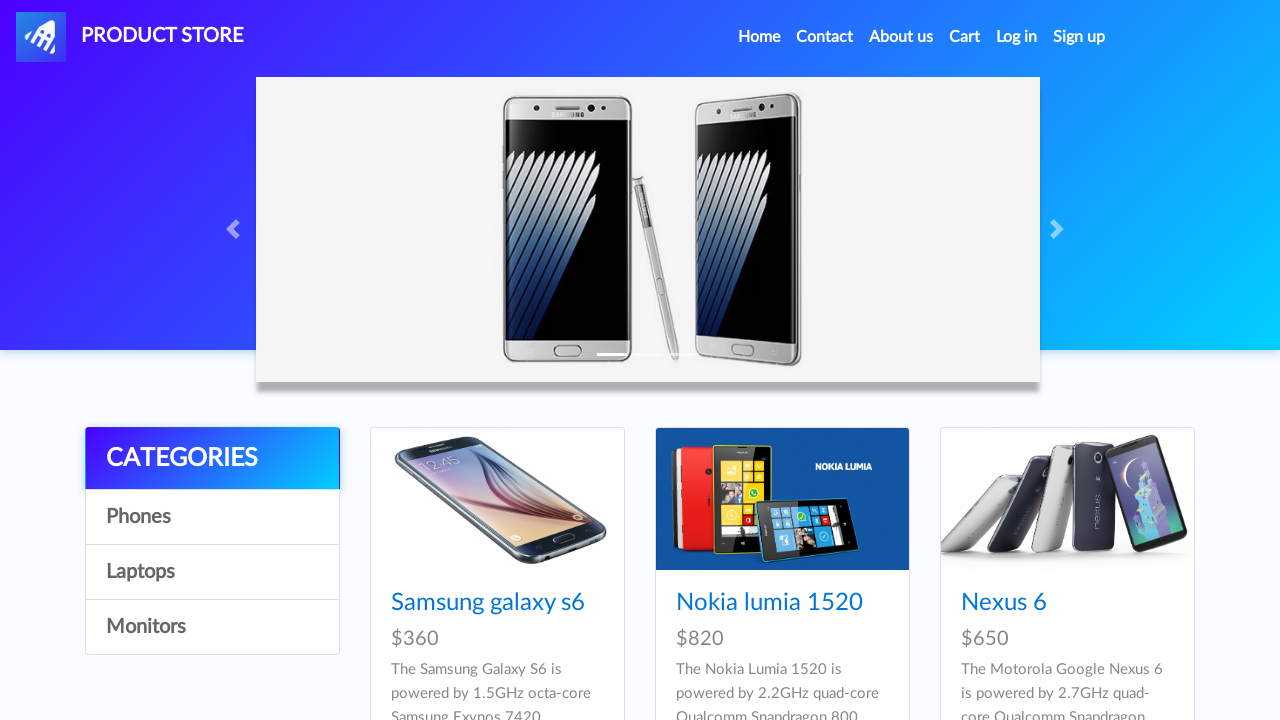

Waited for links to be present on the page
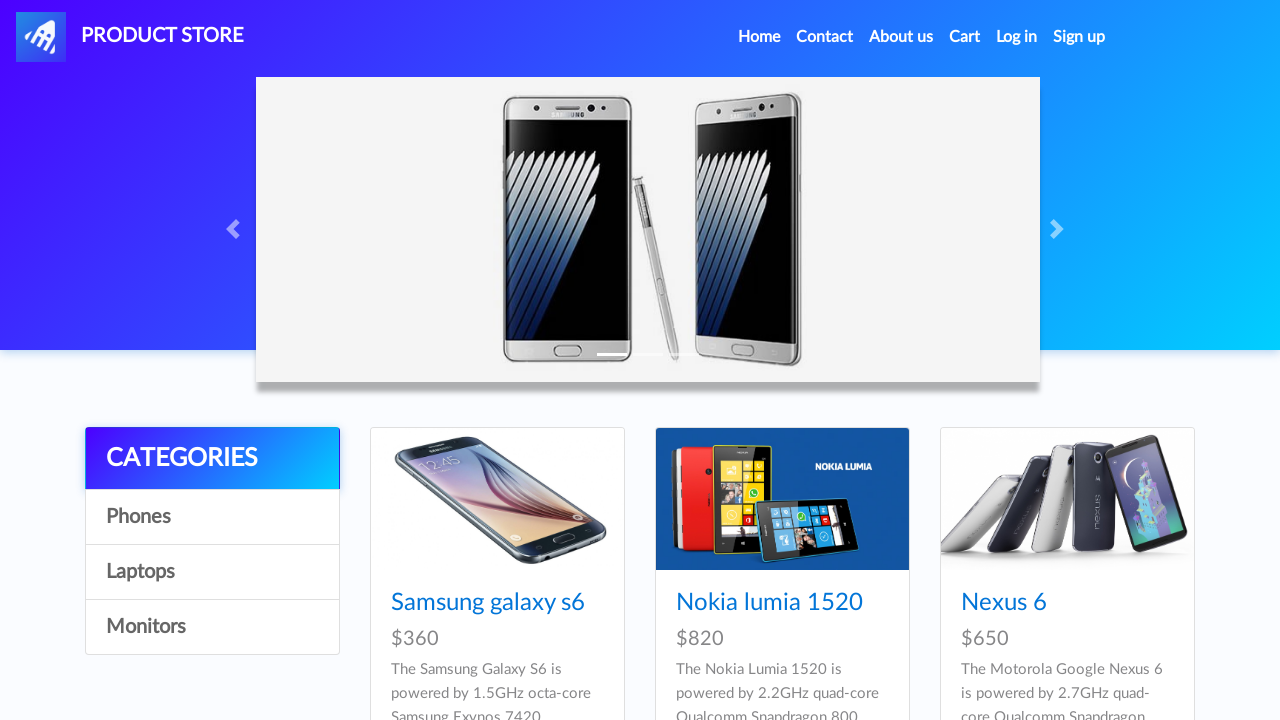

Retrieved all link elements from the page
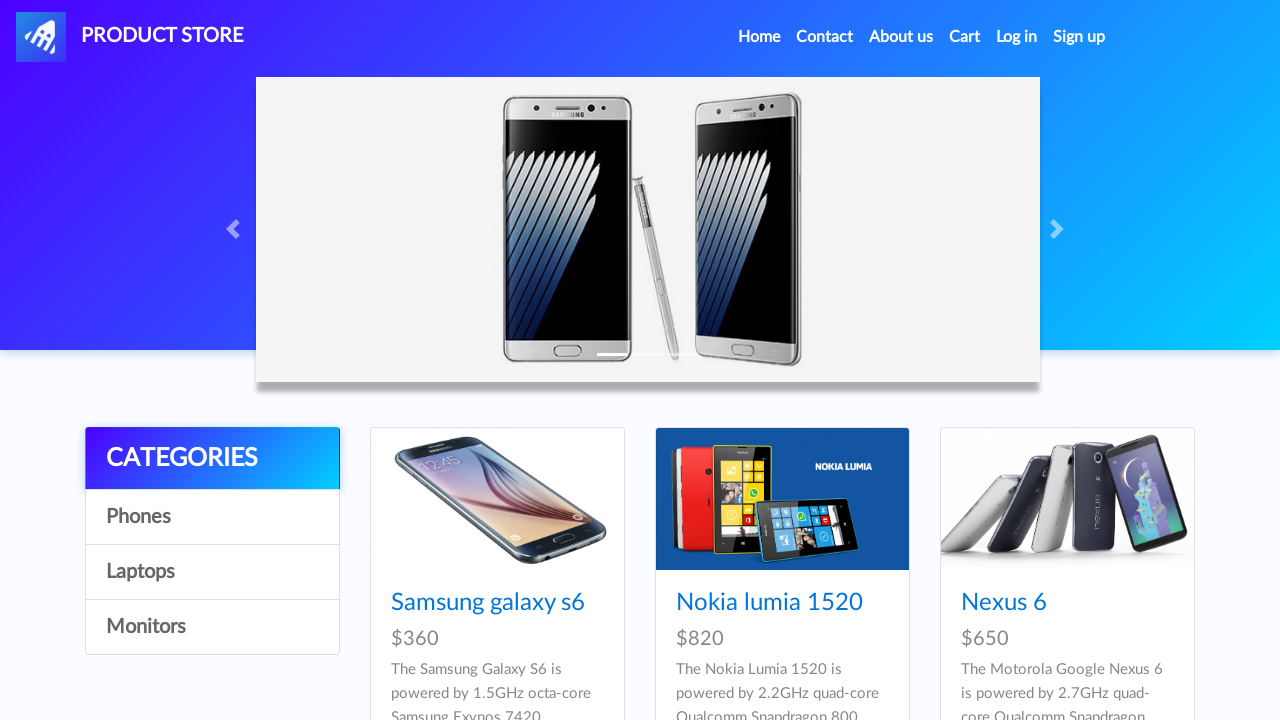

Verified that links are present on the homepage
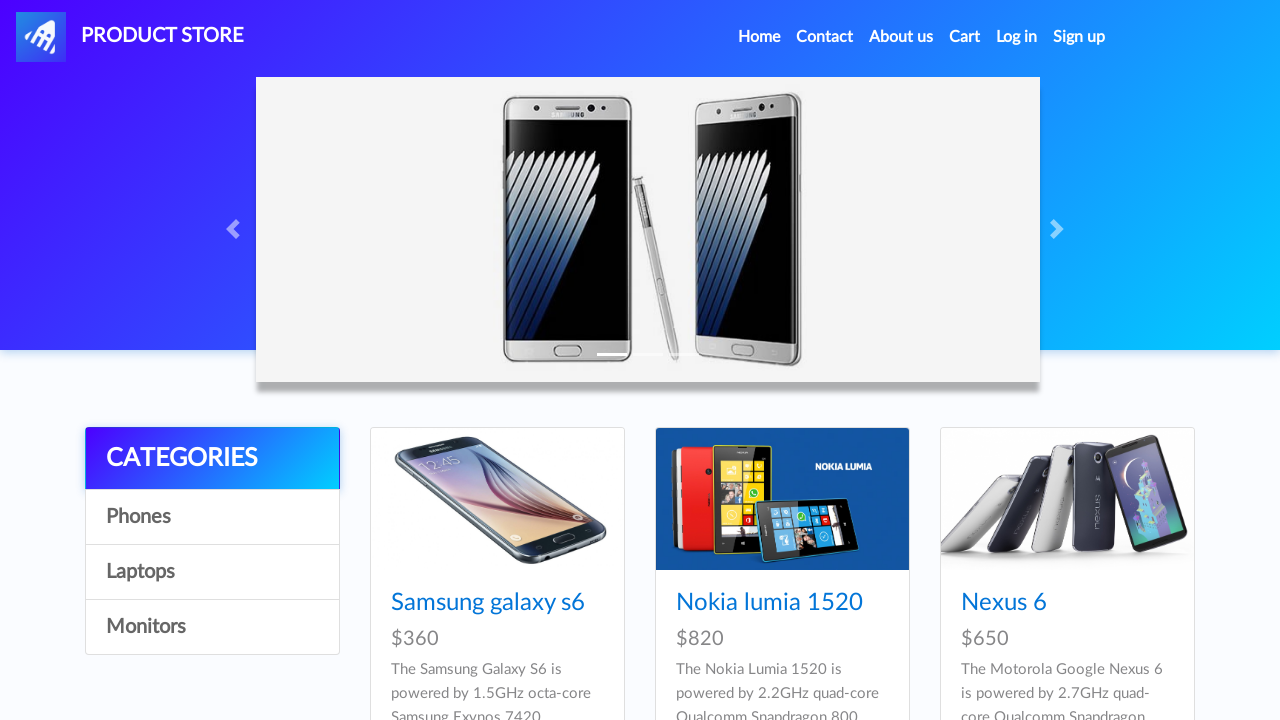

Waited for products section to load
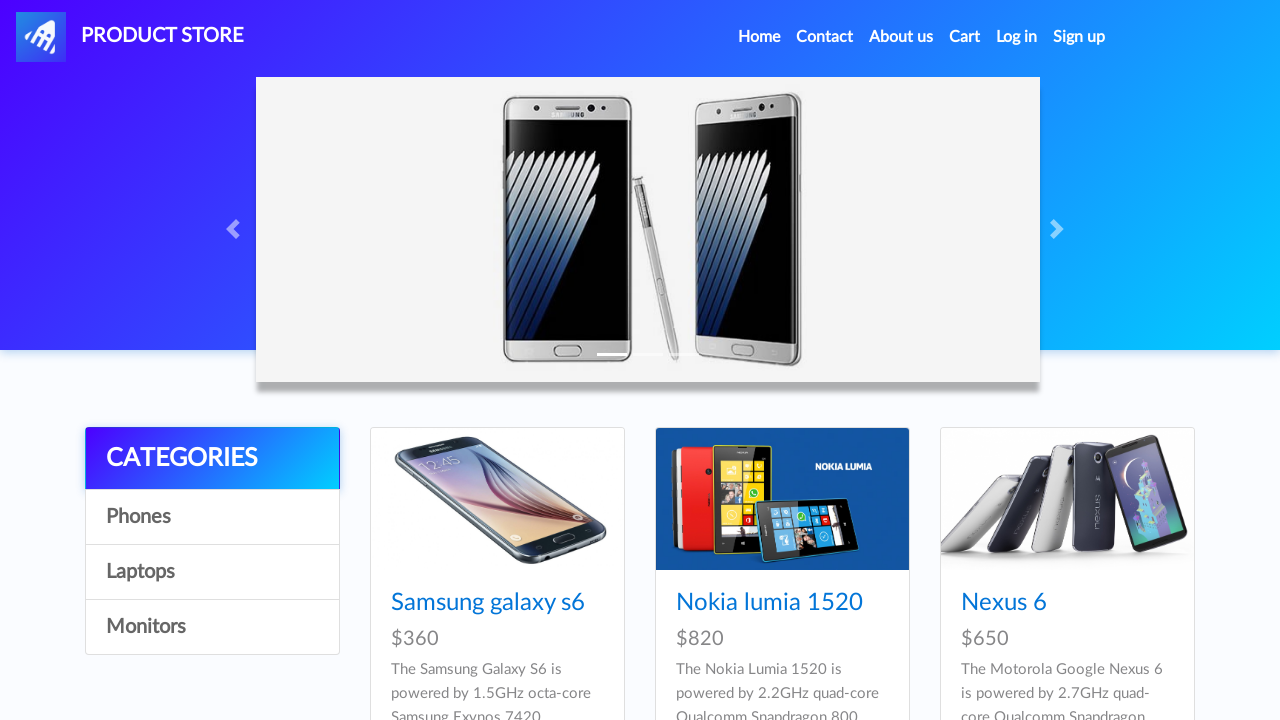

Retrieved all product listing elements
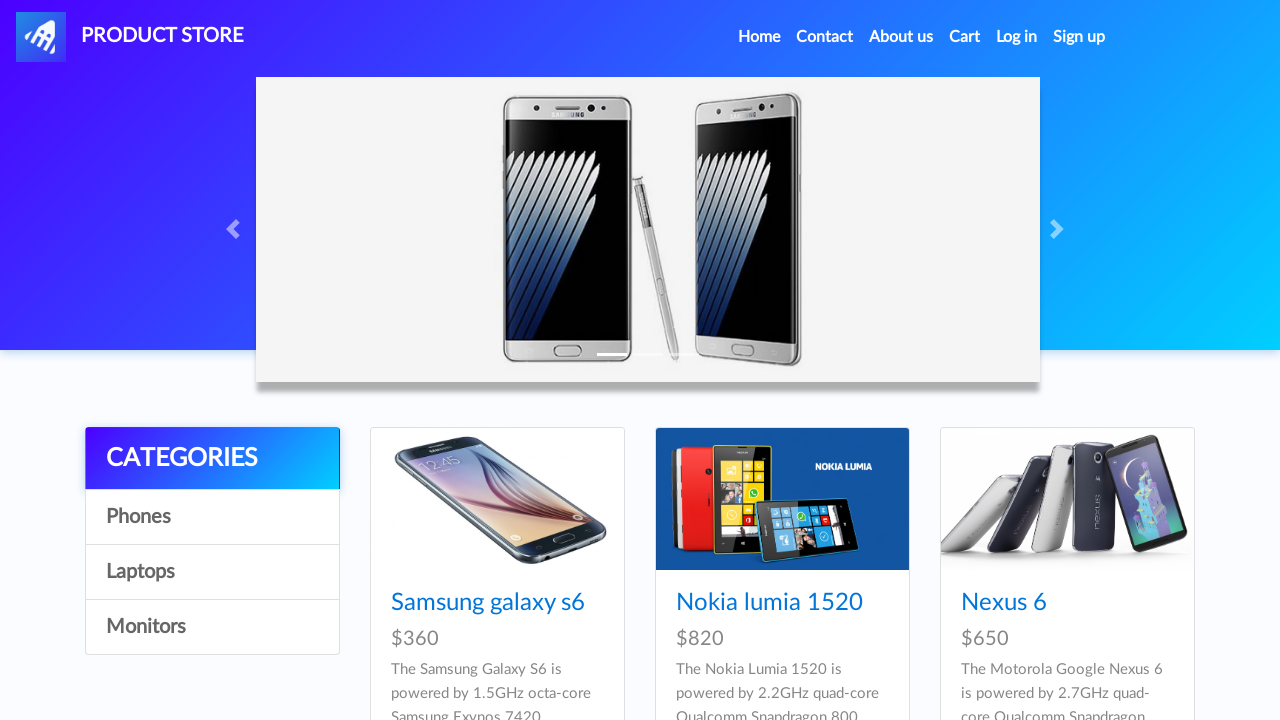

Verified that product listings are displayed on the Demoblaze homepage
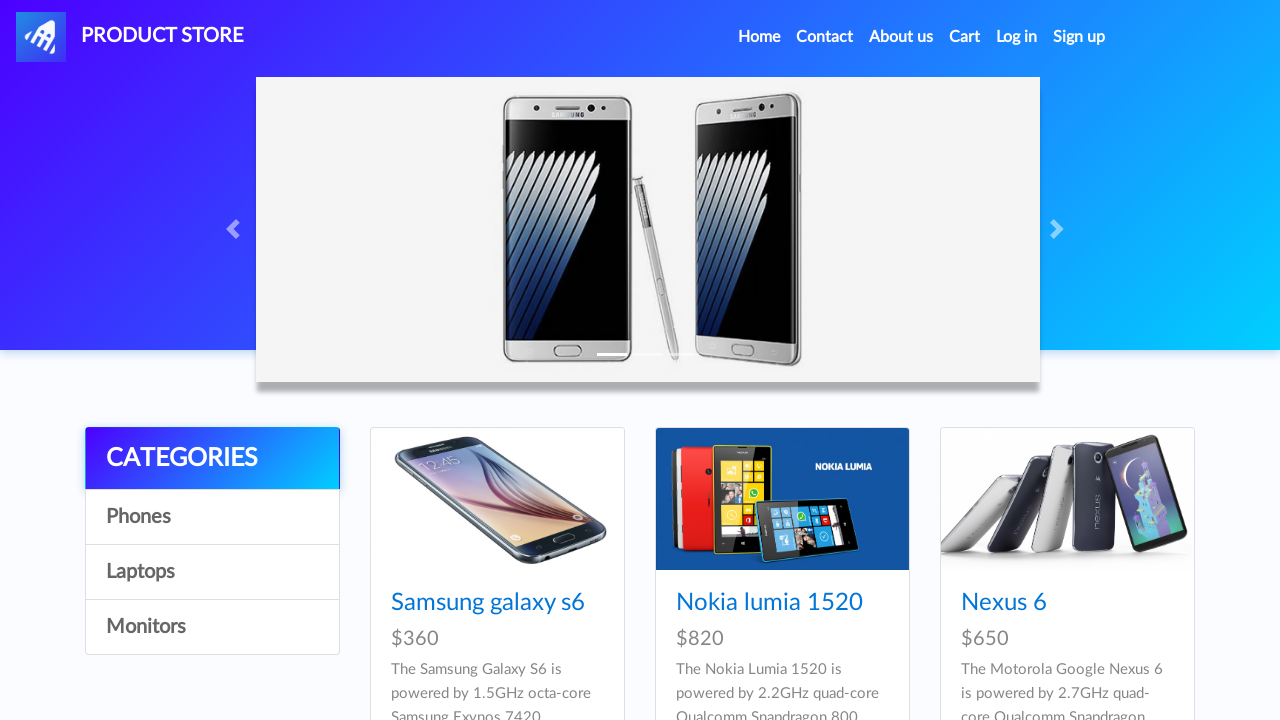

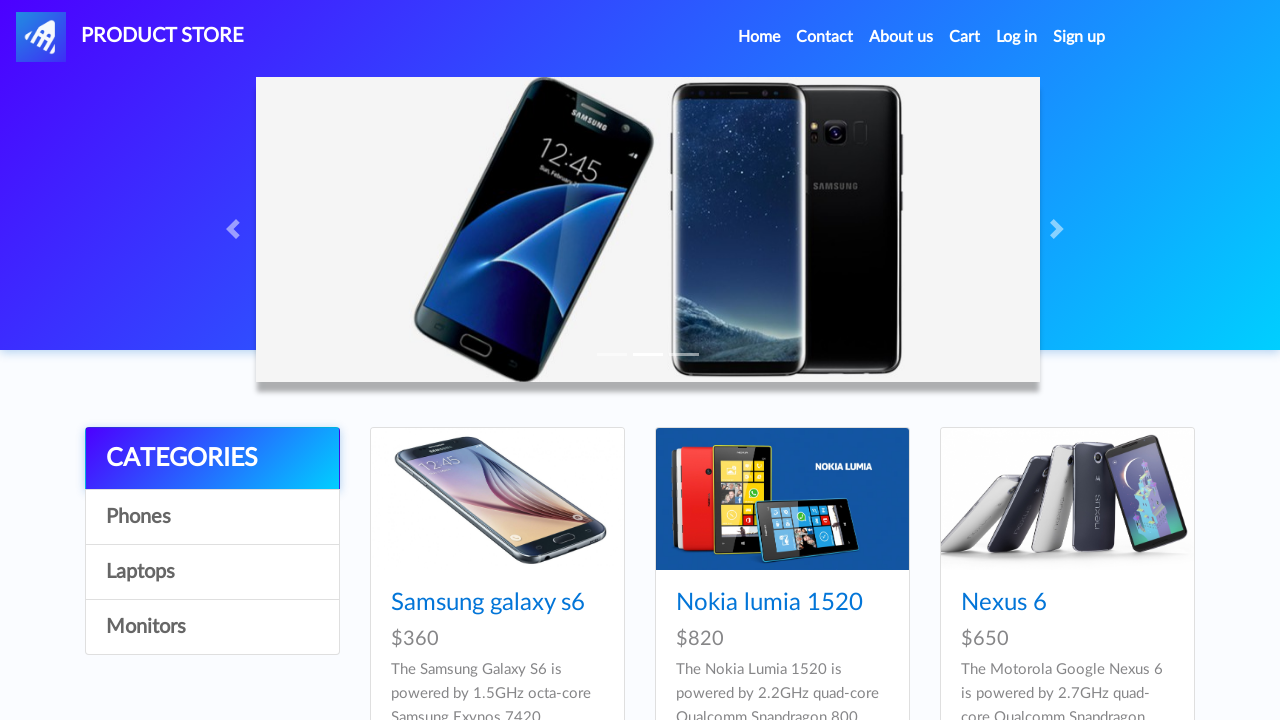